Executes JavaScript code to interact with and validate page elements

Starting URL: https://testerhome.com/

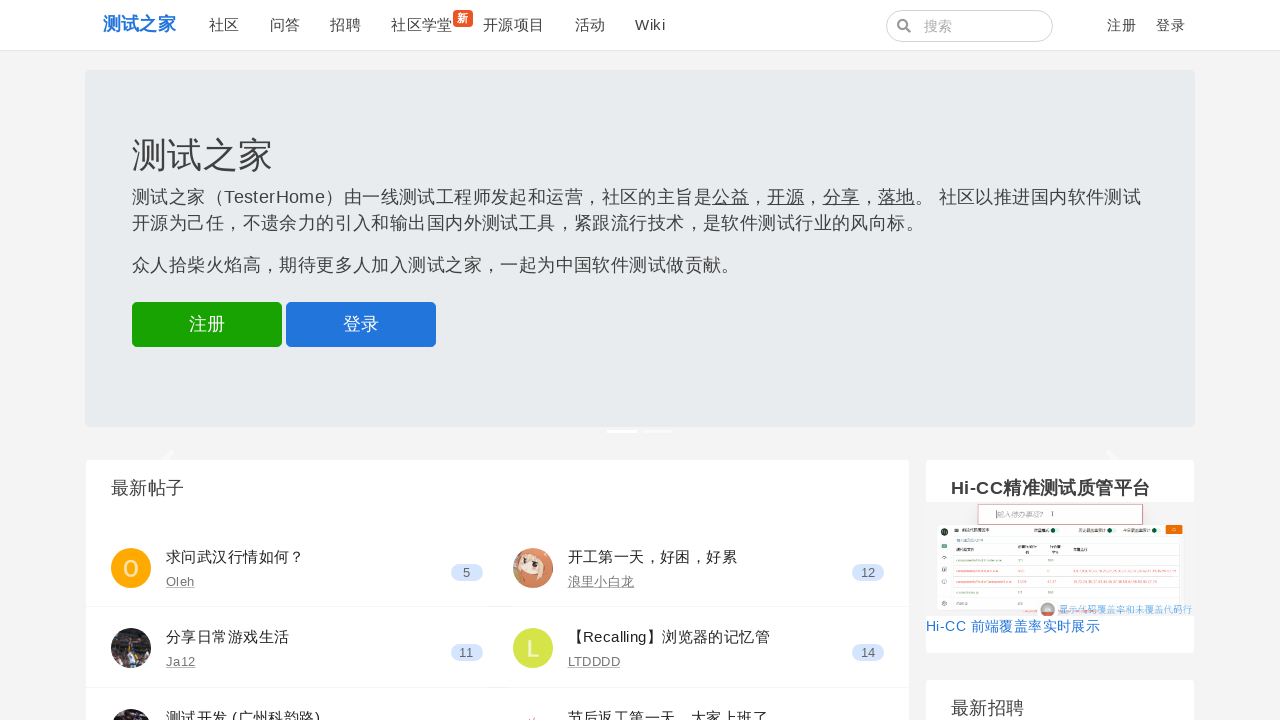

Executed JavaScript to retrieve document title
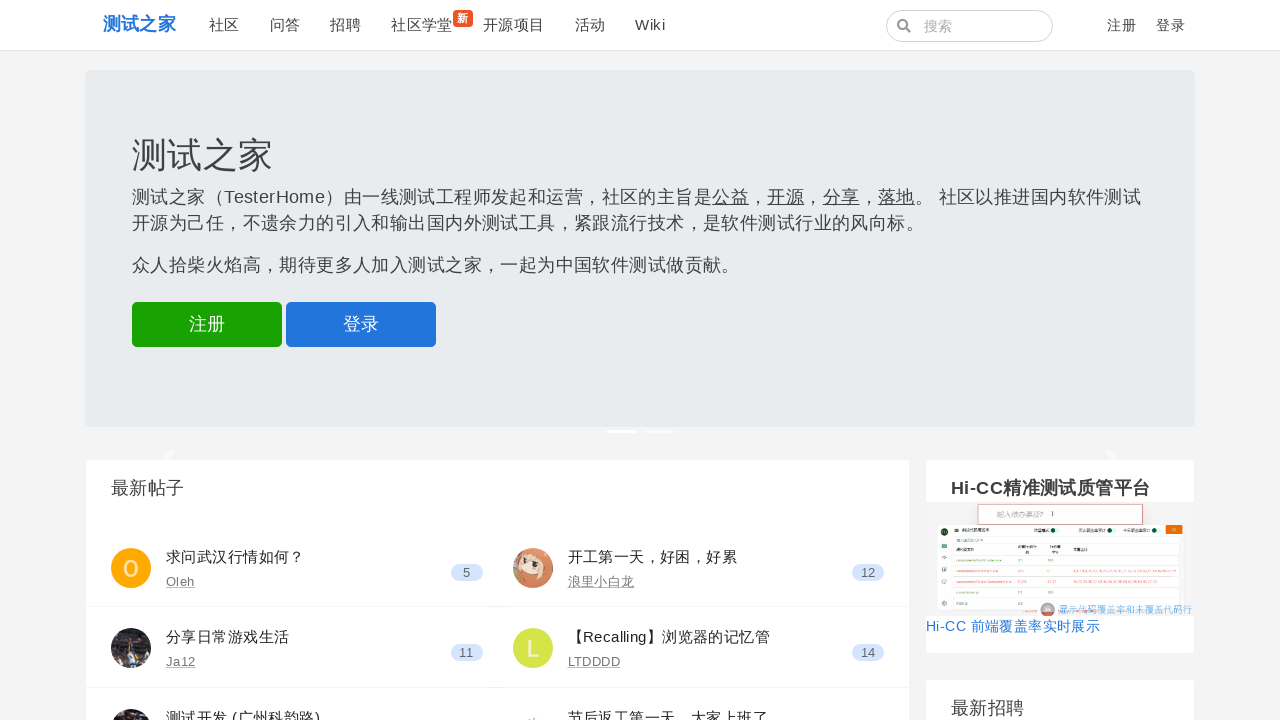

Executed JavaScript to retrieve active element's className
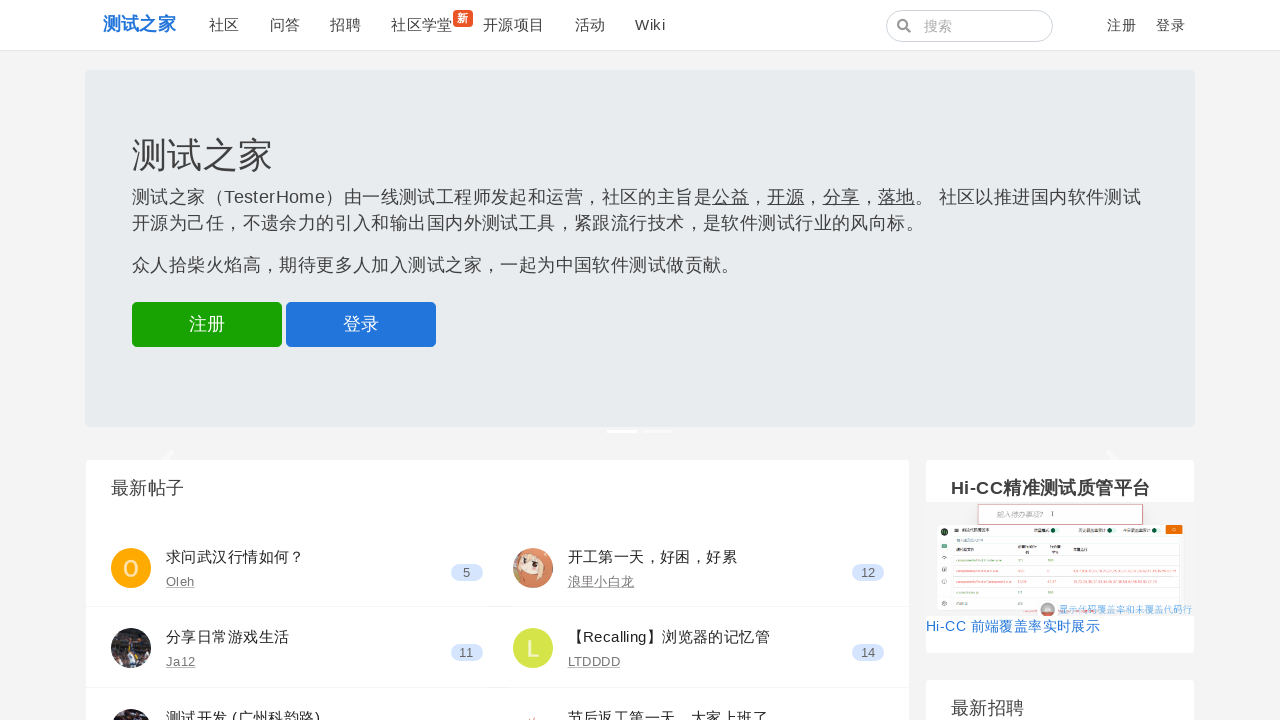

Executed JavaScript to retrieve performance timing data
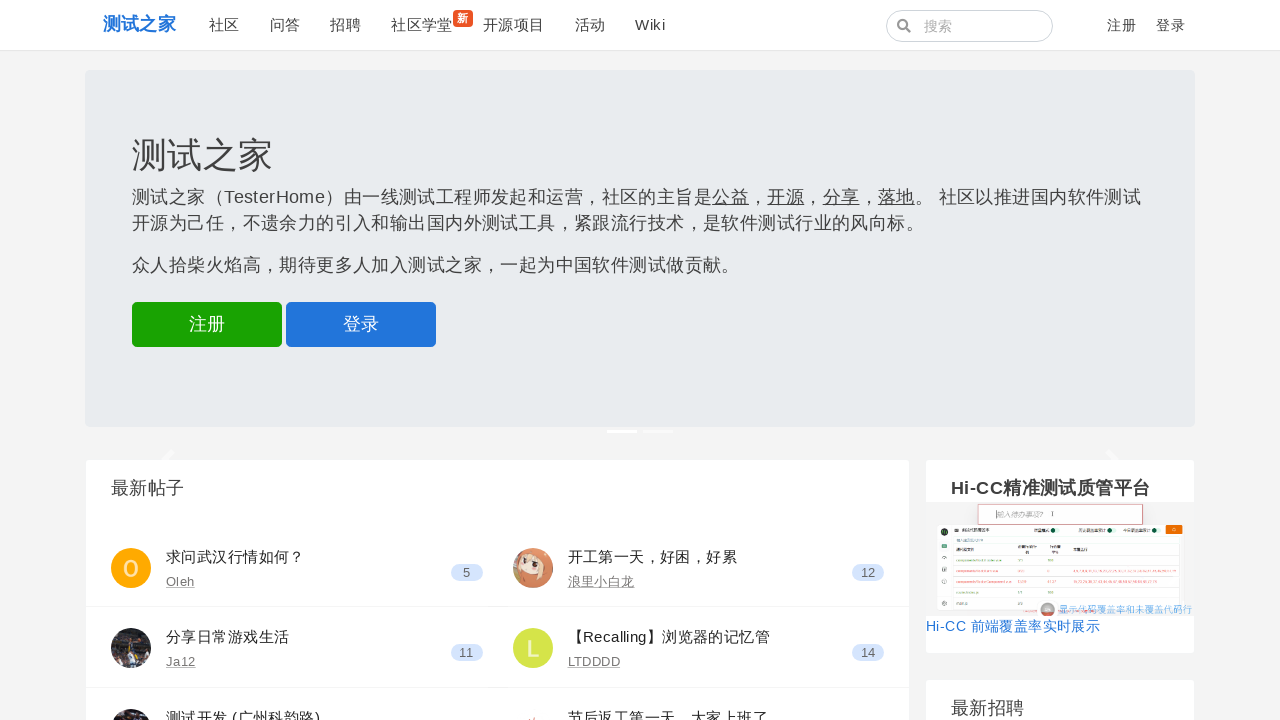

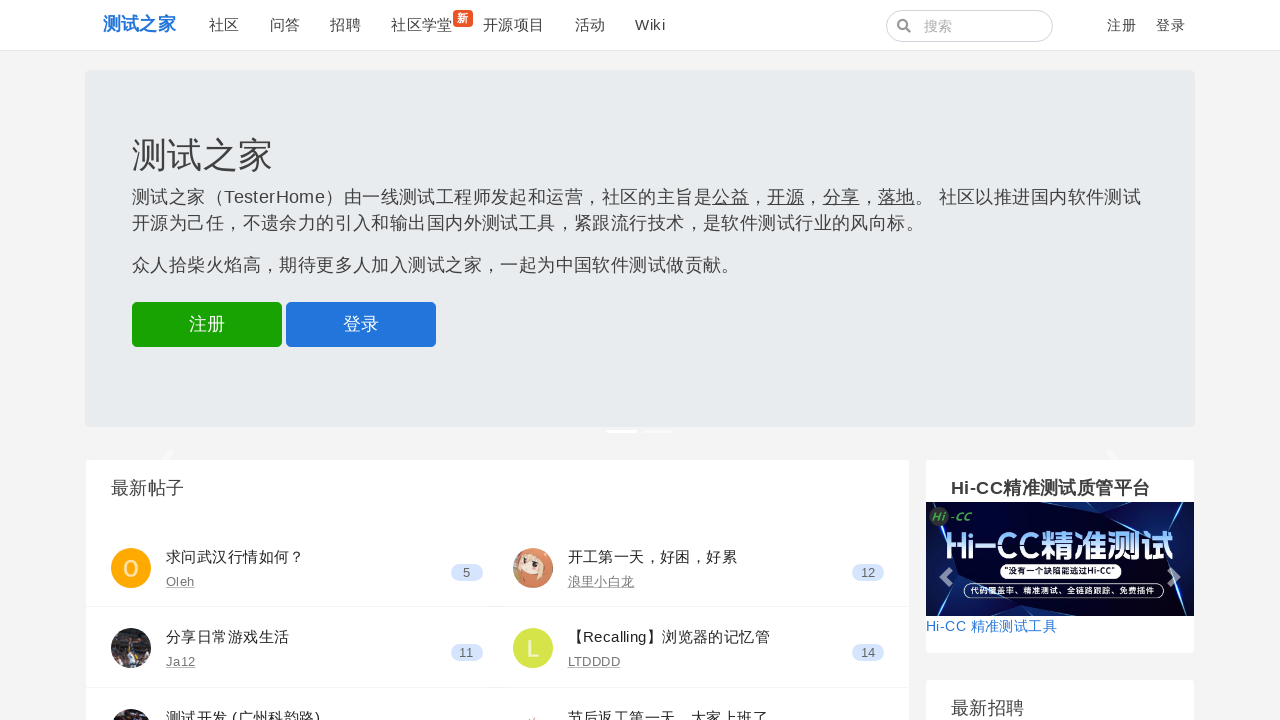